Tests window handling by clicking a link that opens a new window, verifying content in the new window, then returning to the original window

Starting URL: https://the-internet.herokuapp.com/windows

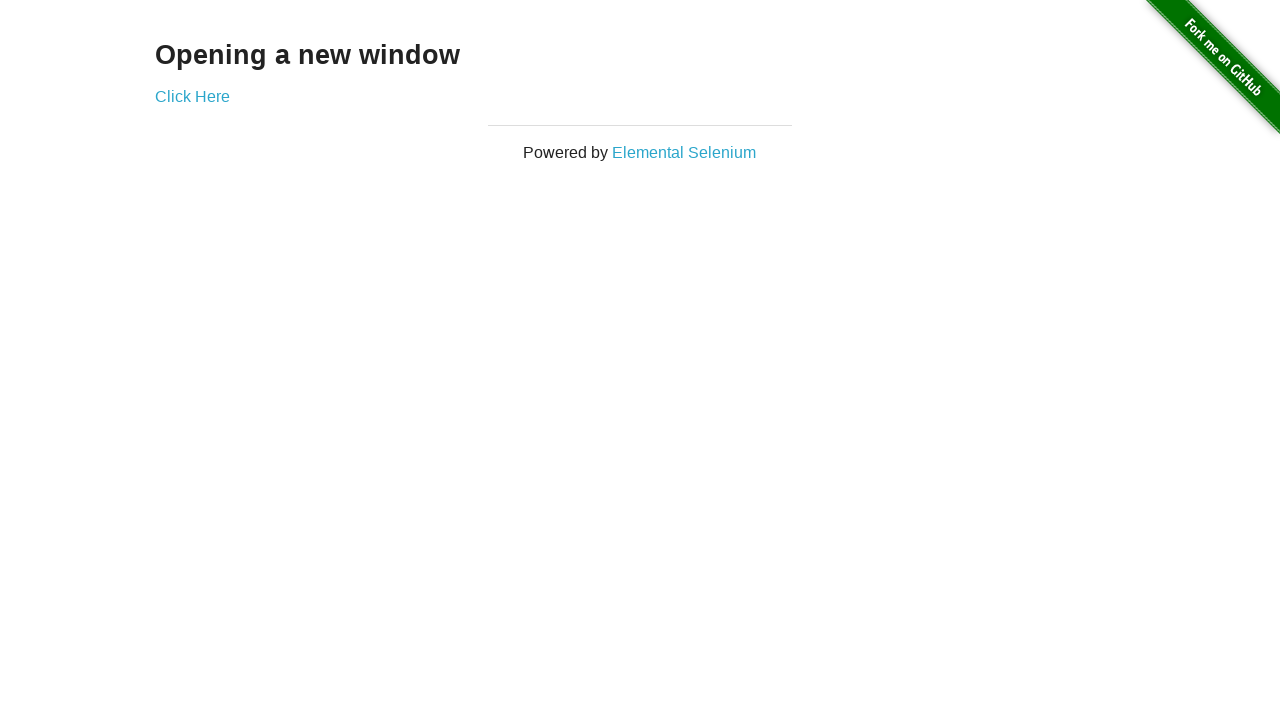

Clicked 'Click Here' link to open new window at (192, 96) on a:text('Click Here')
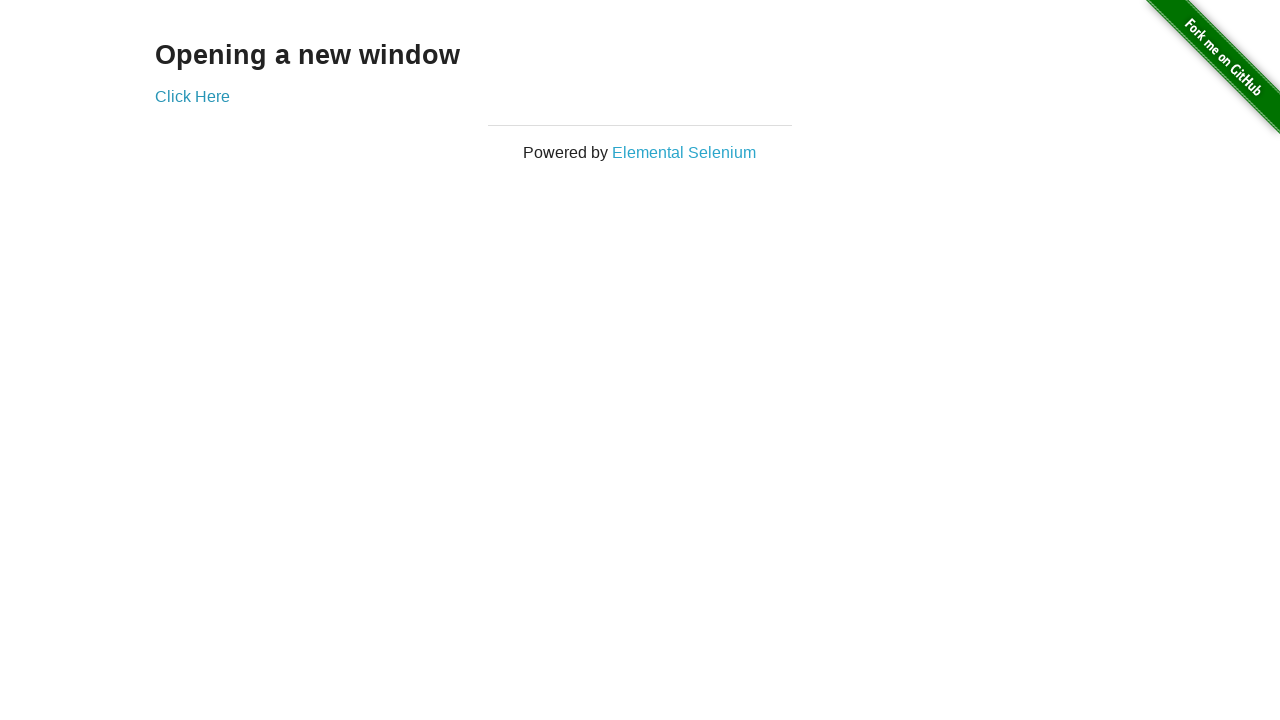

New window opened and captured
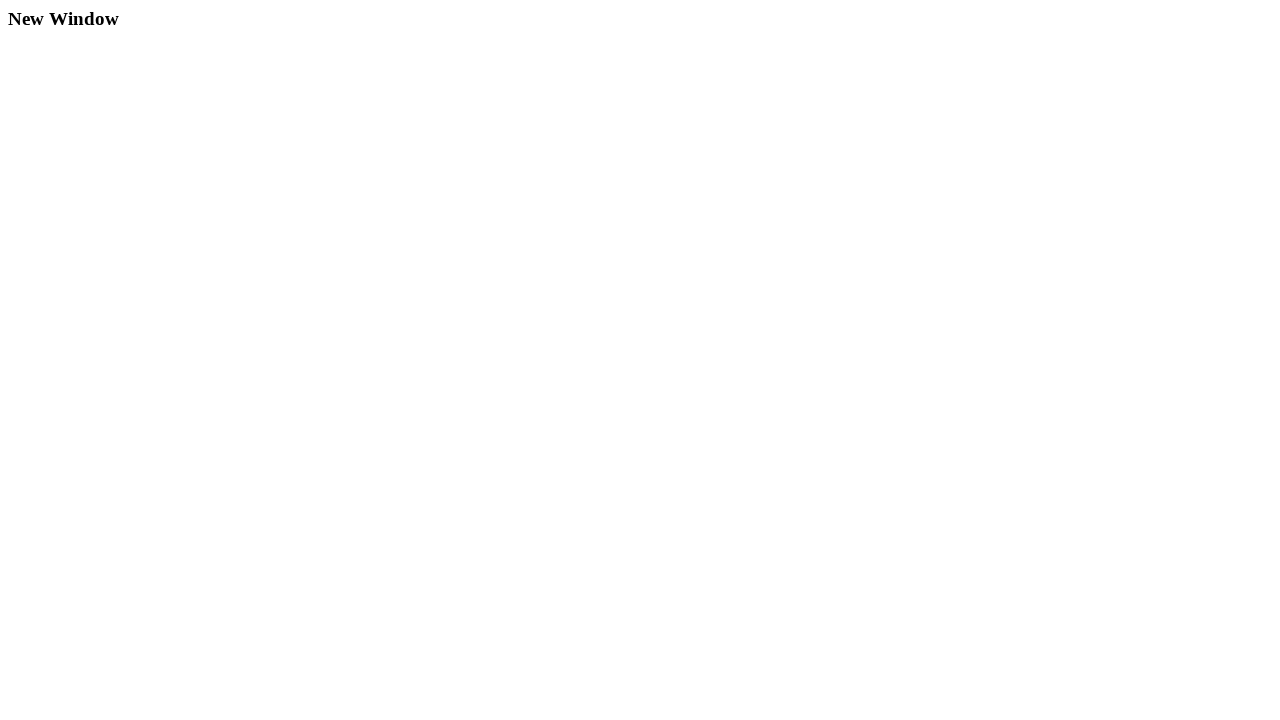

Retrieved heading text from new window
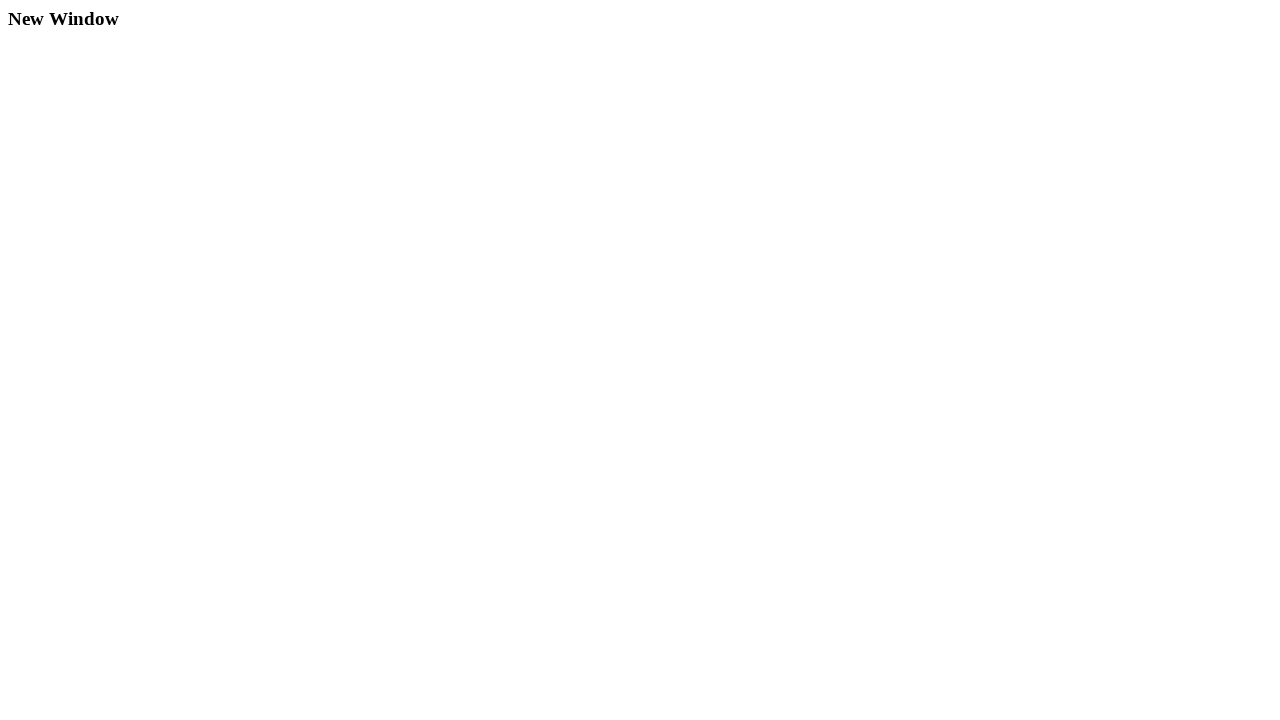

Verified 'New Window' text is present in child window
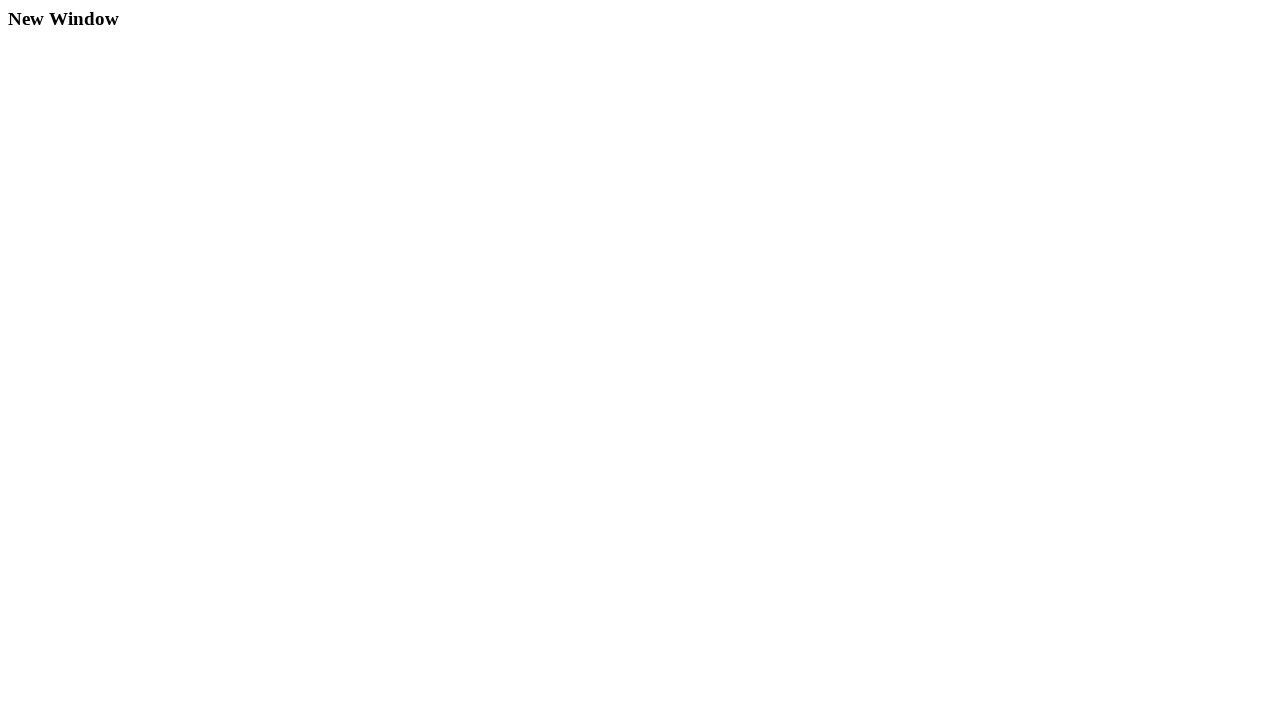

Closed the new window
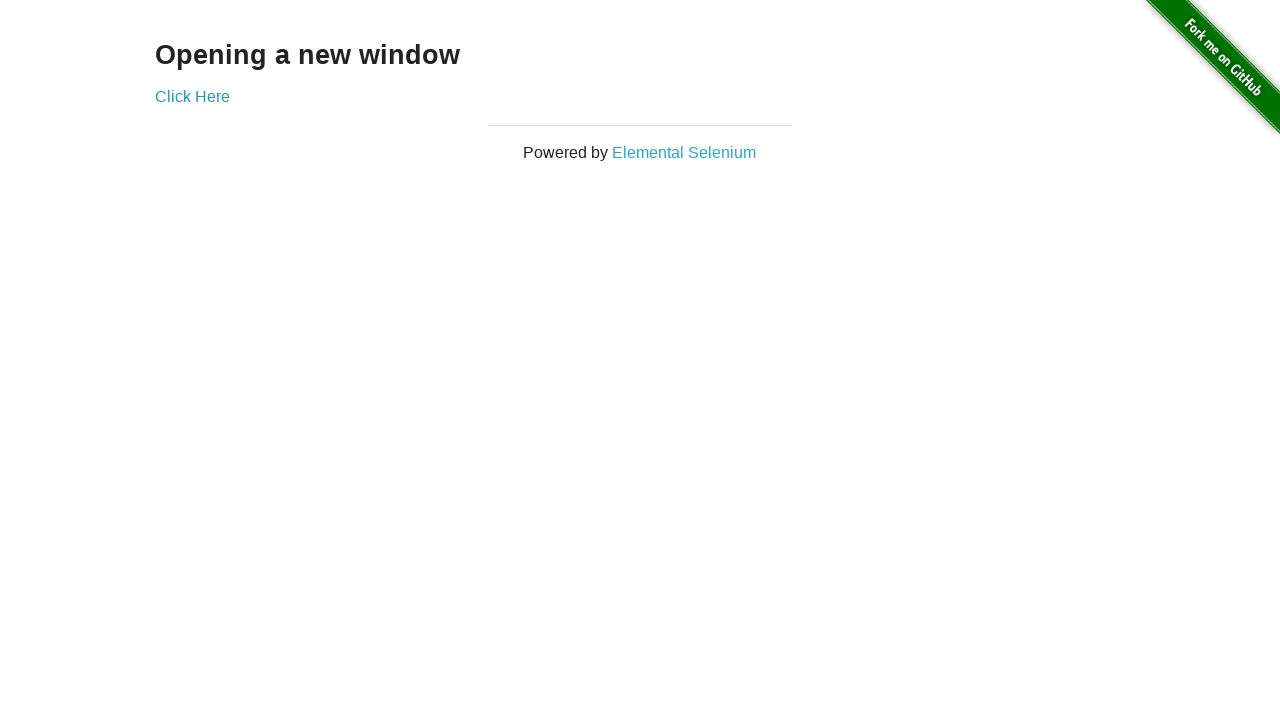

Verified original window is active with title: The Internet
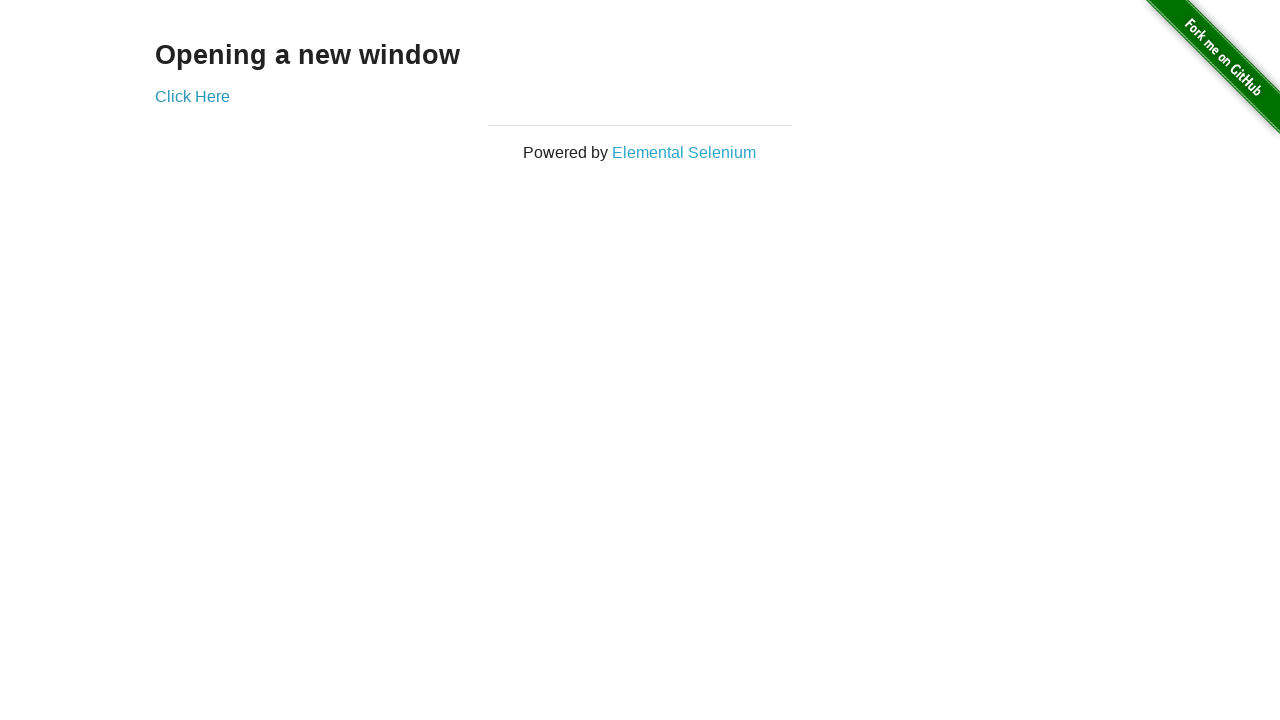

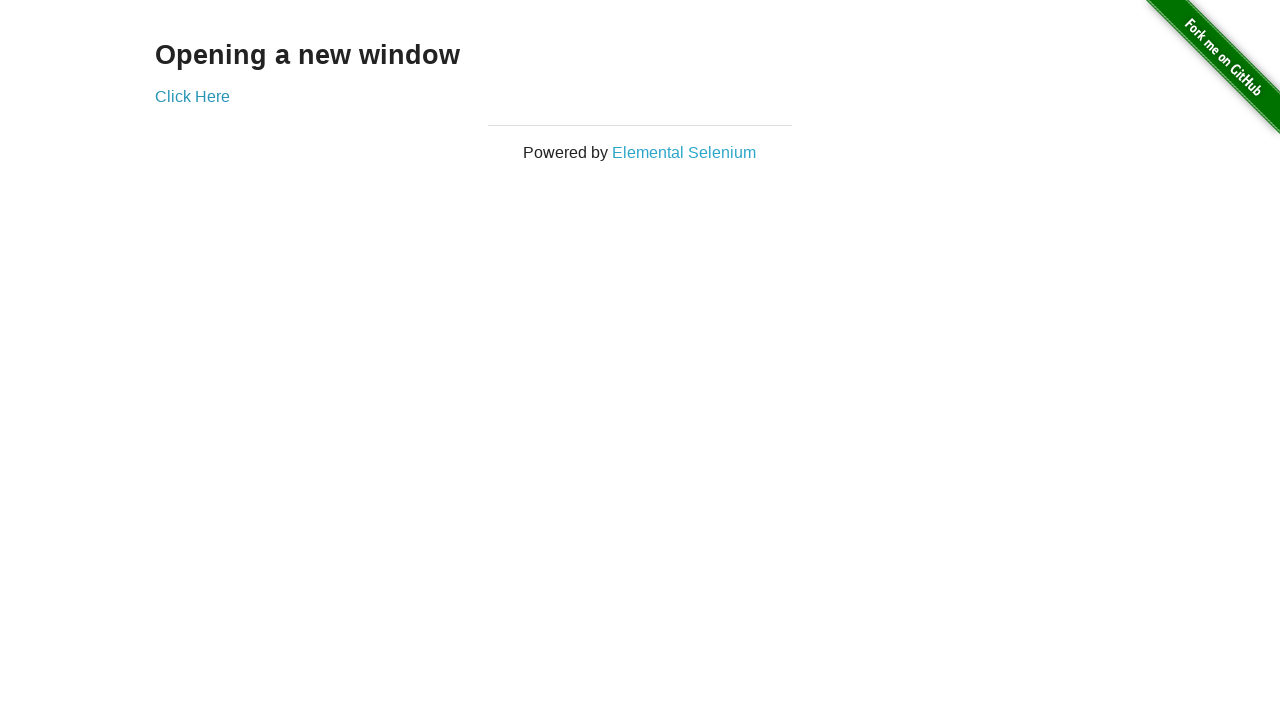